Tests scrolling functionality by navigating to scrollbars page and scrolling to hidden button

Starting URL: http://uitestingplayground.com

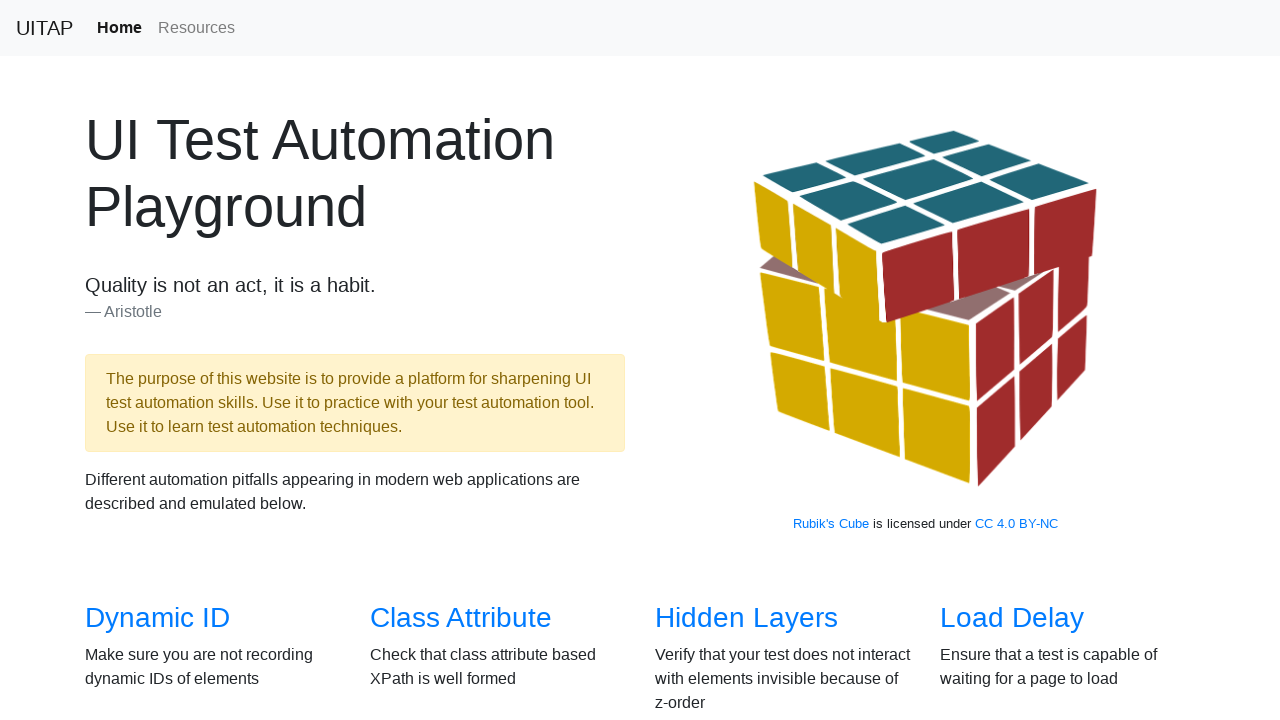

Clicked on Scrollbars link to navigate to scrollbars page at (148, 361) on a[href='/scrollbars']
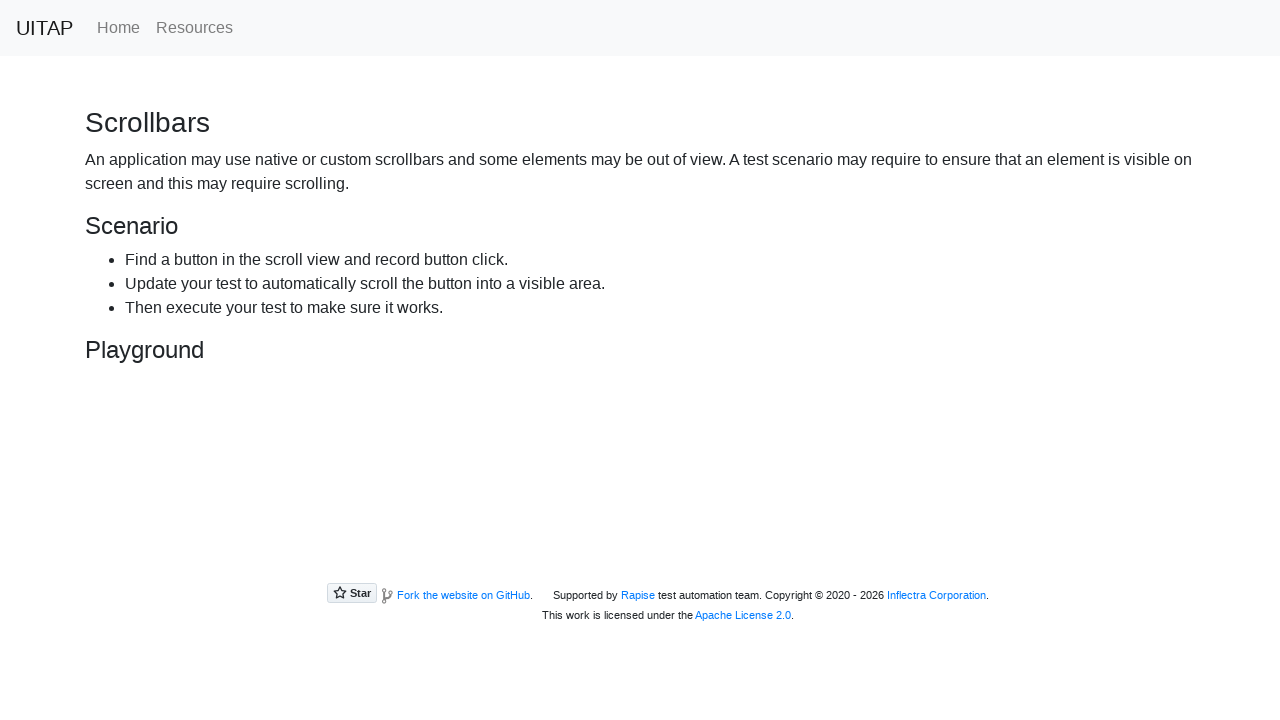

Scrolled to hiding button element
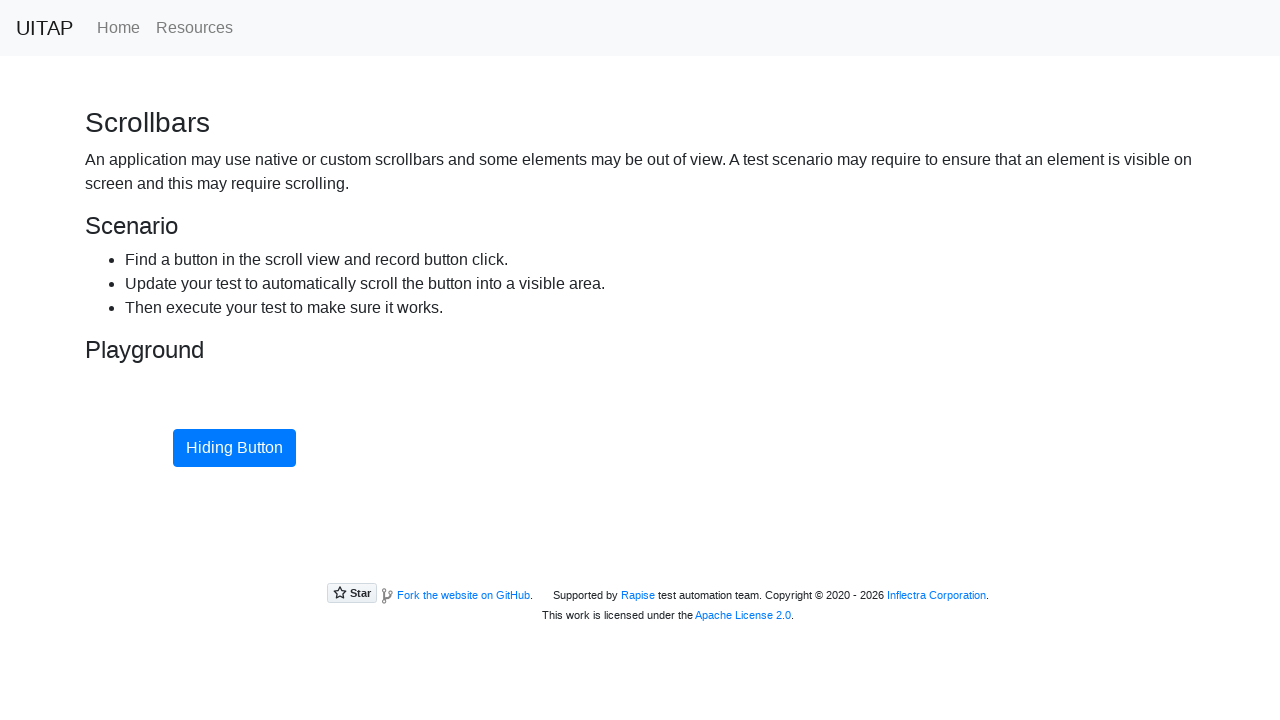

Verified hiding button is visible and loaded
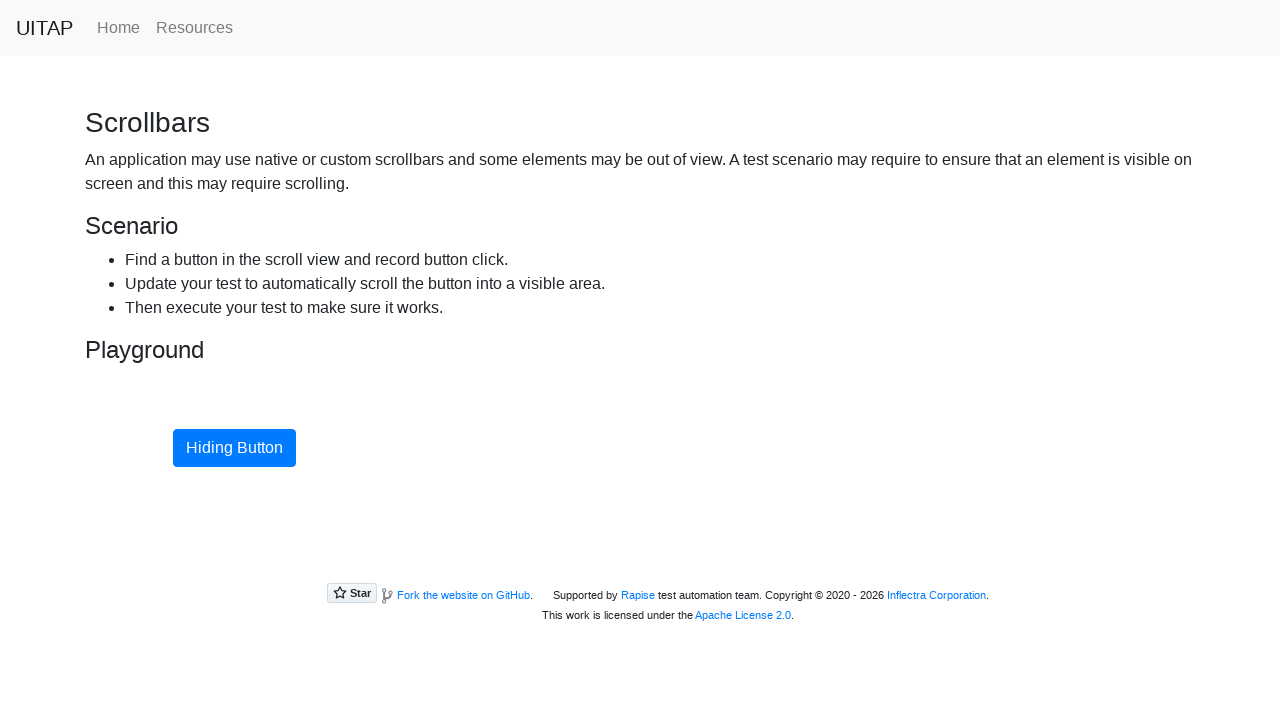

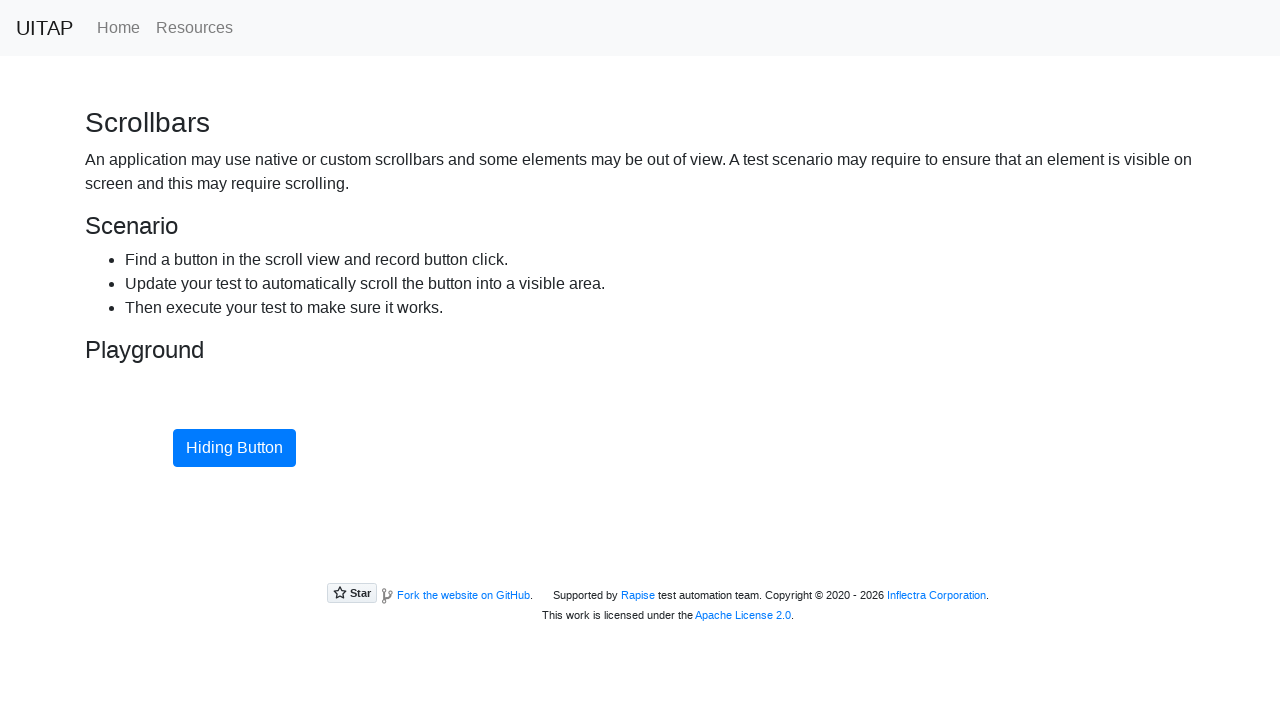